Tests ID selector functionality by filling an email field and clicking a login button on a demo automation testing site

Starting URL: https://demo.automationtesting.in/

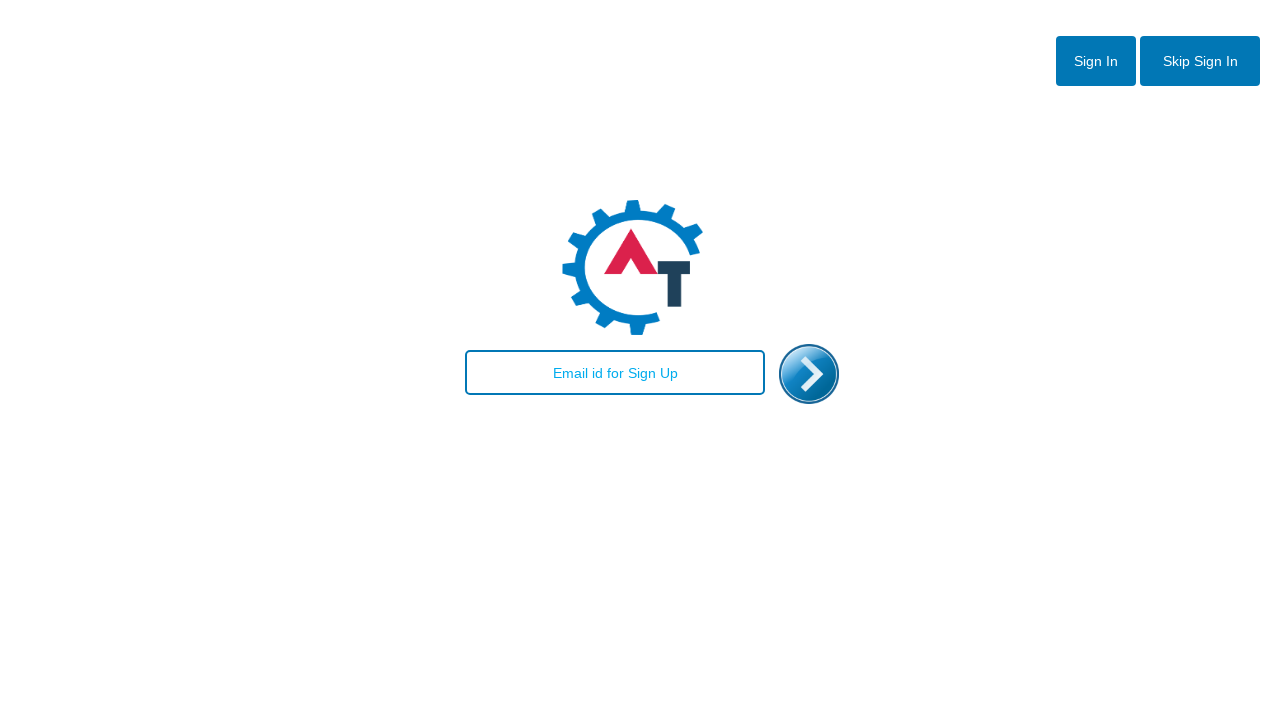

Filled email field with 'test@test.ing' using ID selector on #email
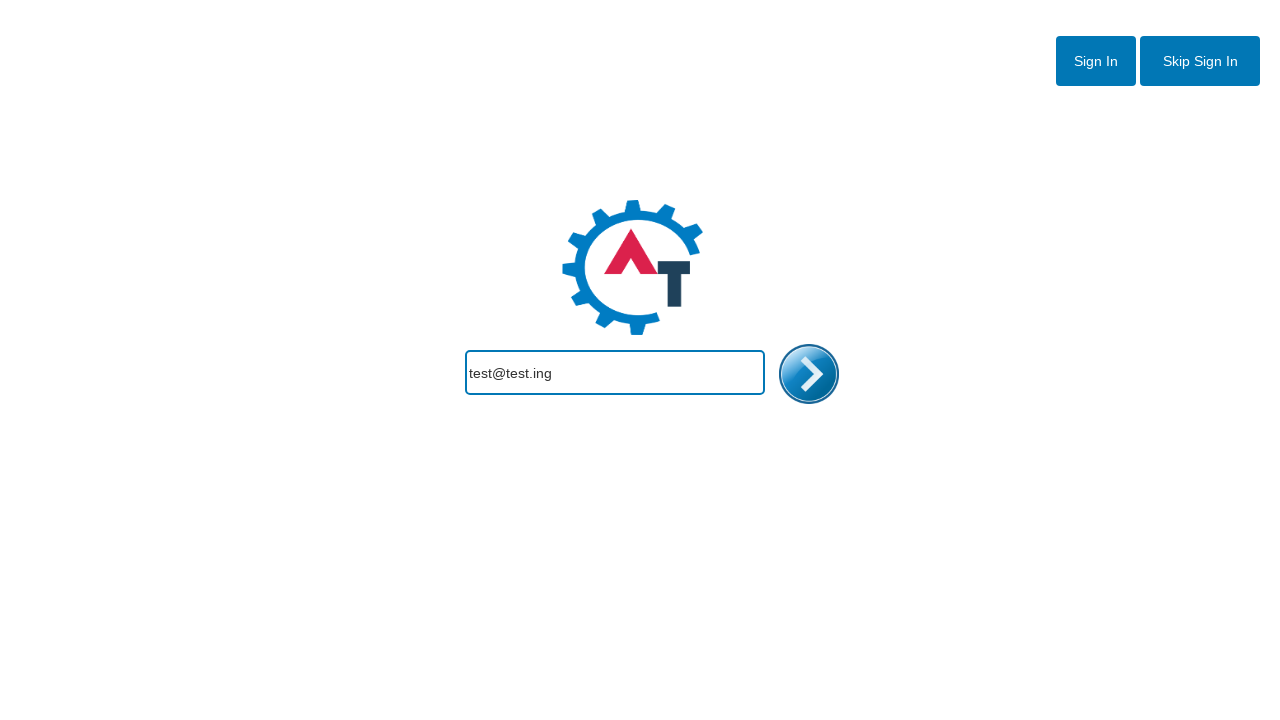

Clicked login button using ID selector at (809, 374) on #enterimg
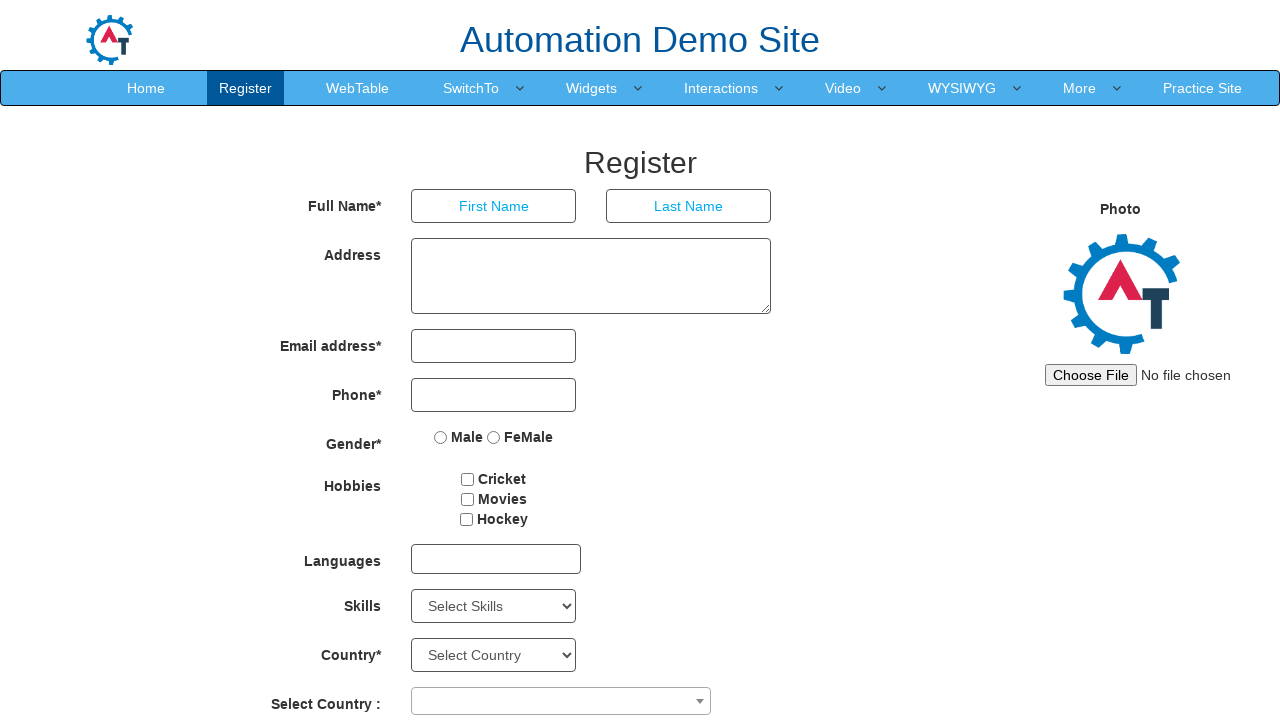

Waited 3000ms for page to process login request
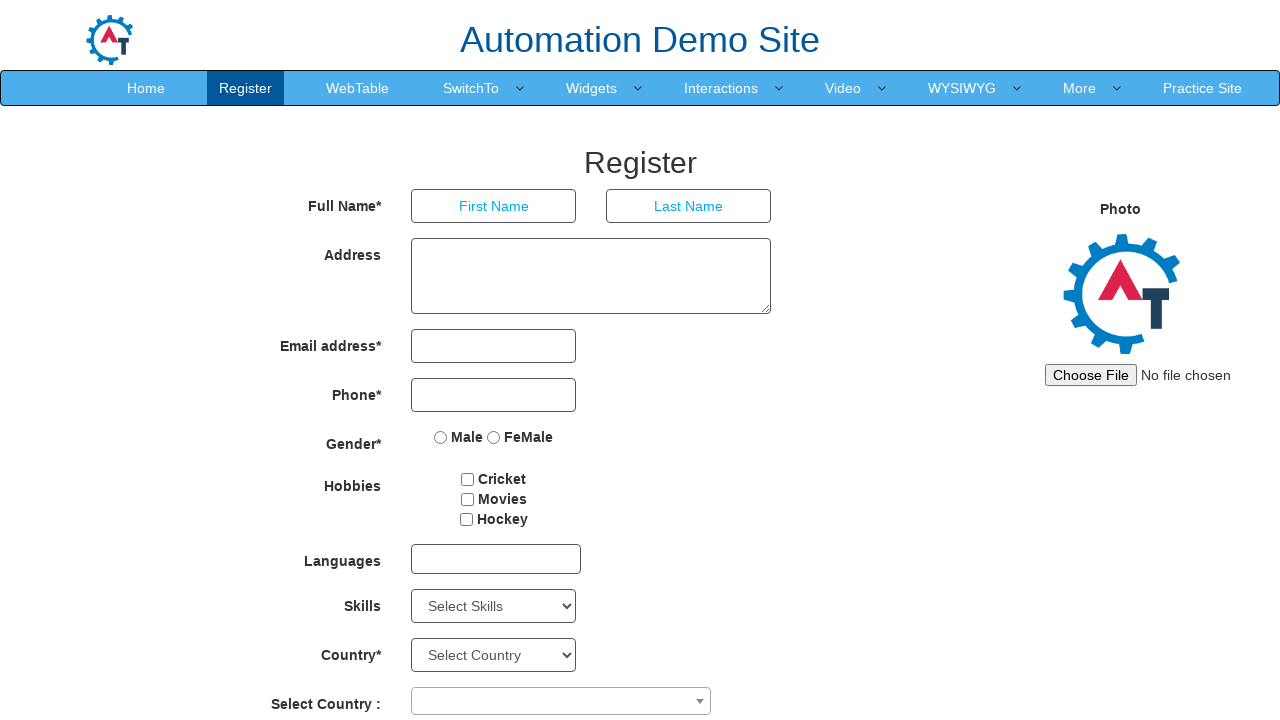

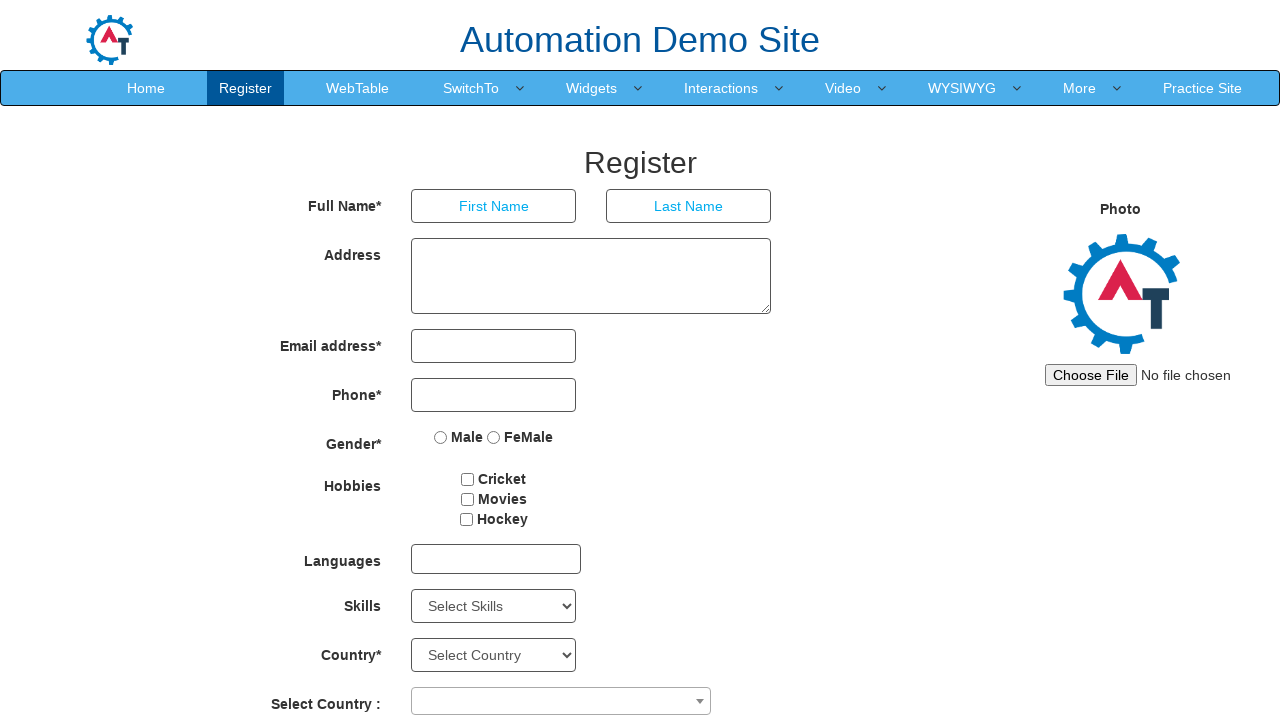